Tests changing language from Latvian to Russian and back to Latvian, verifying the title reverts correctly

Starting URL: http://ss.com

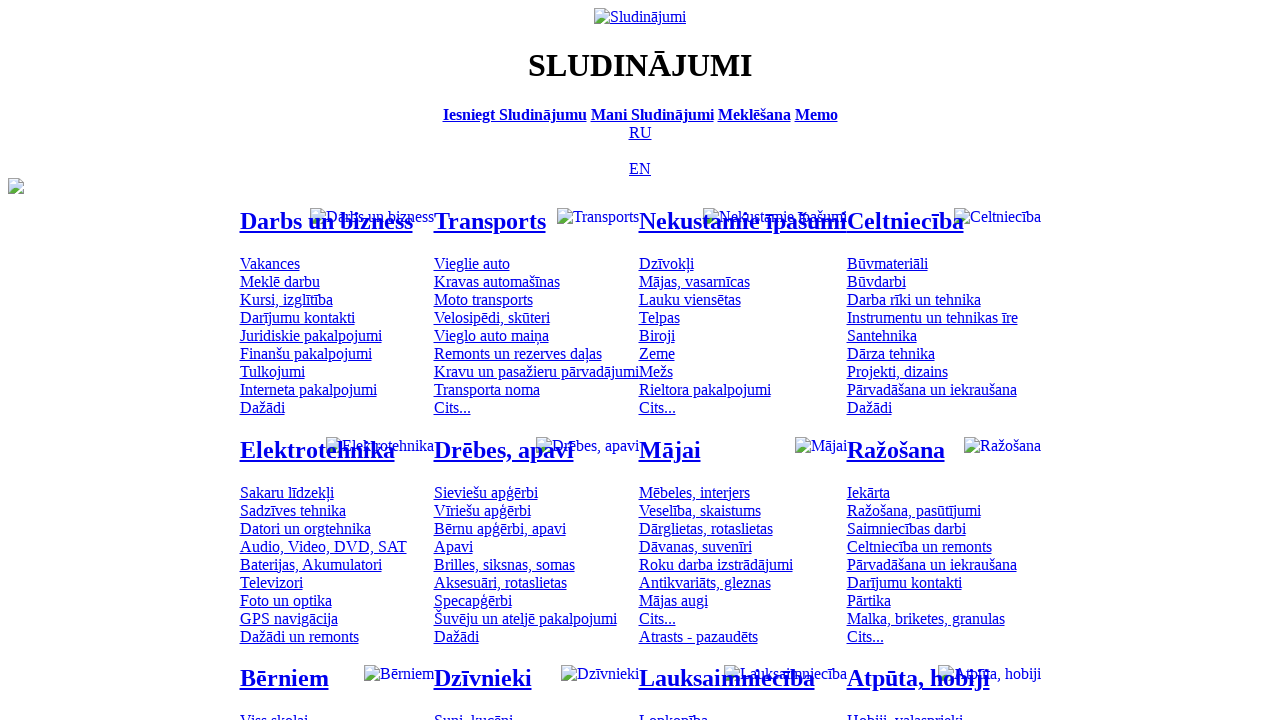

Clicked on Russian language option at (640, 132) on [title='По-русски']
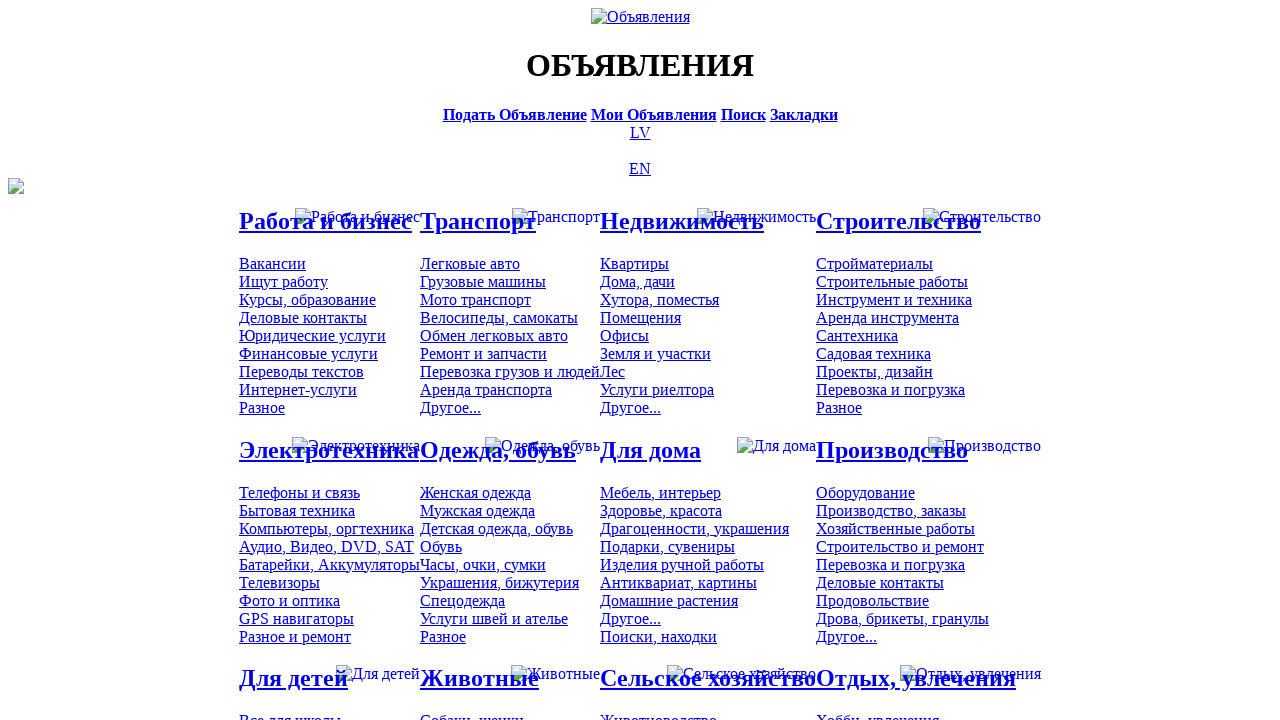

Clicked on Latvian language option to switch back at (640, 132) on [title='Latviski']
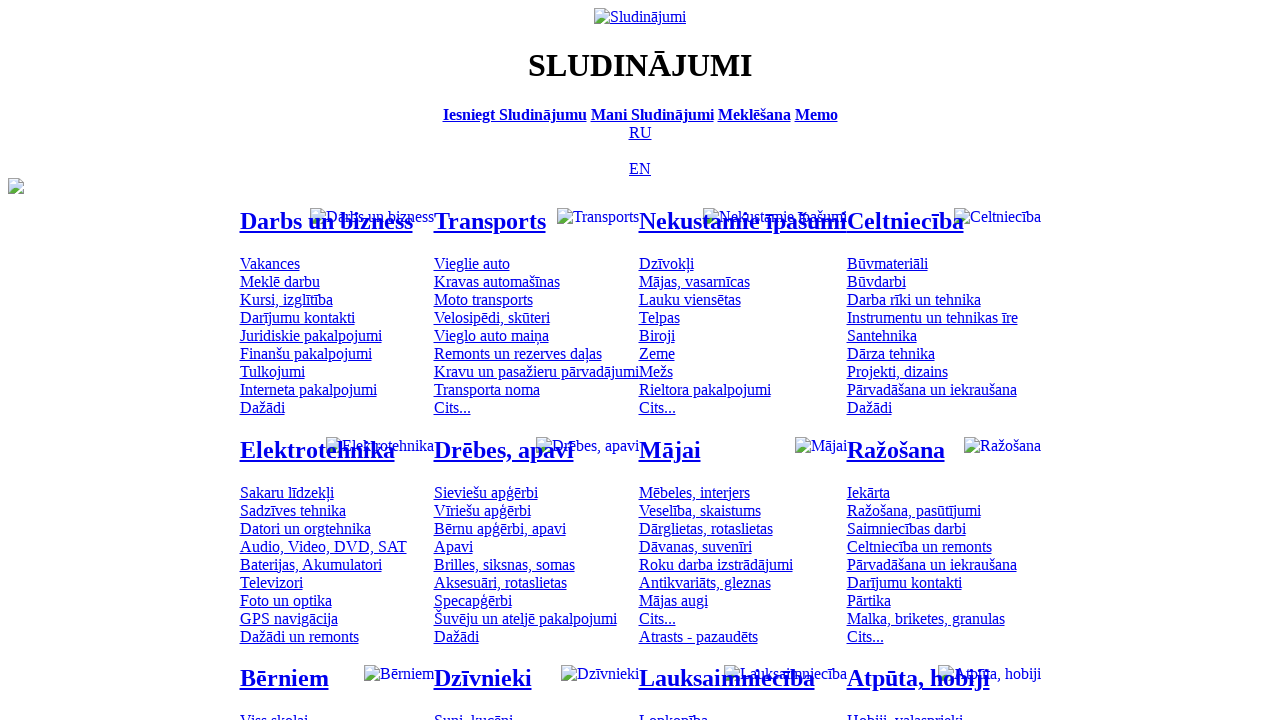

Verified page title reverted to Latvian 'Sludinājumi - SS.COM'
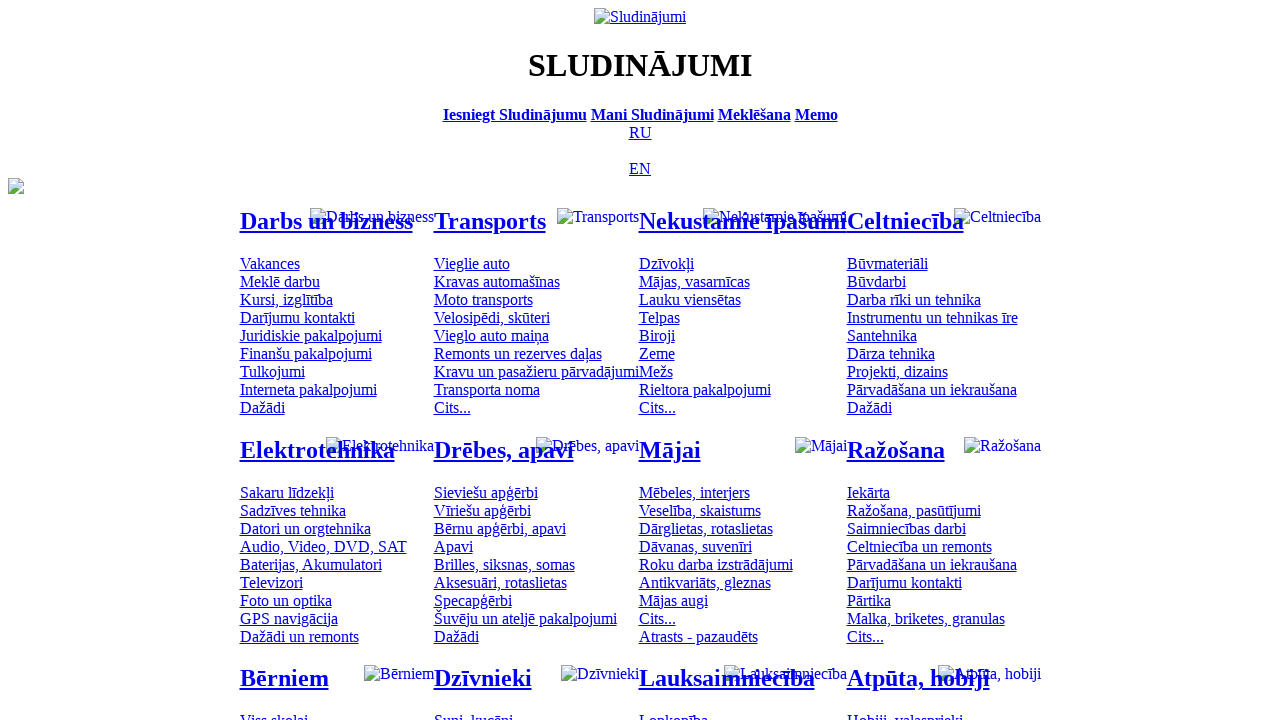

Verified Russian language option is displayed again
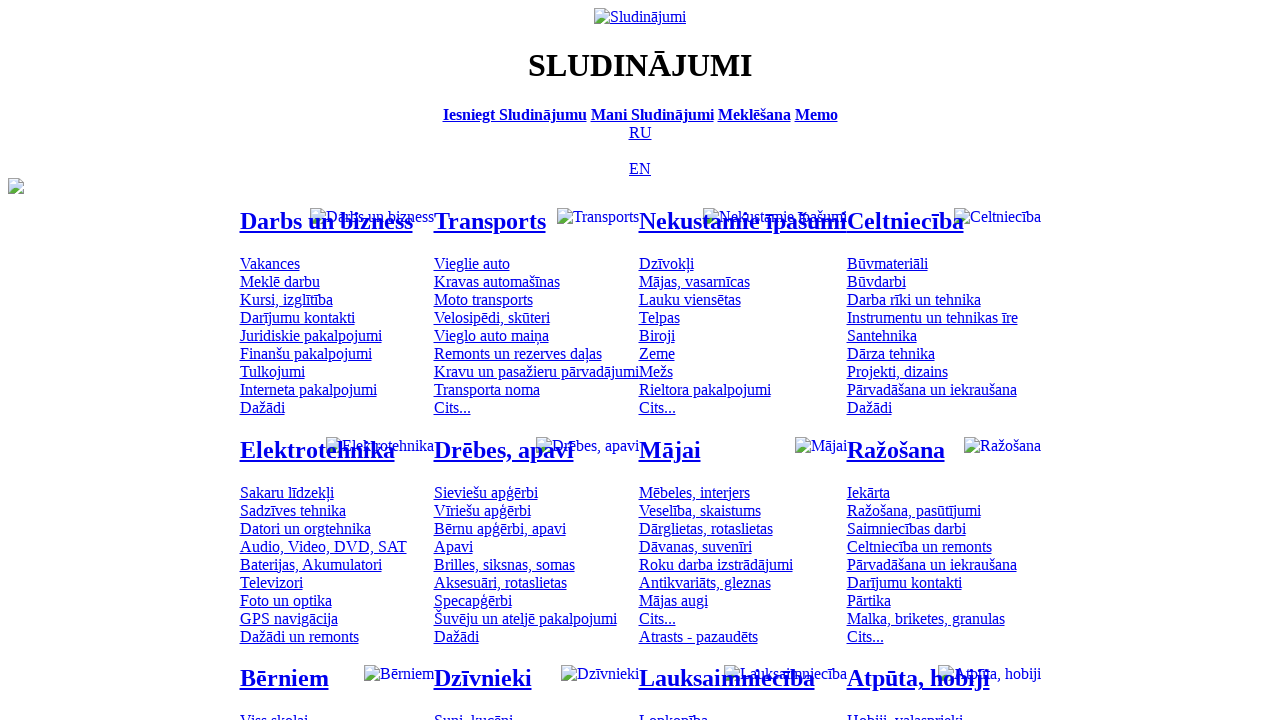

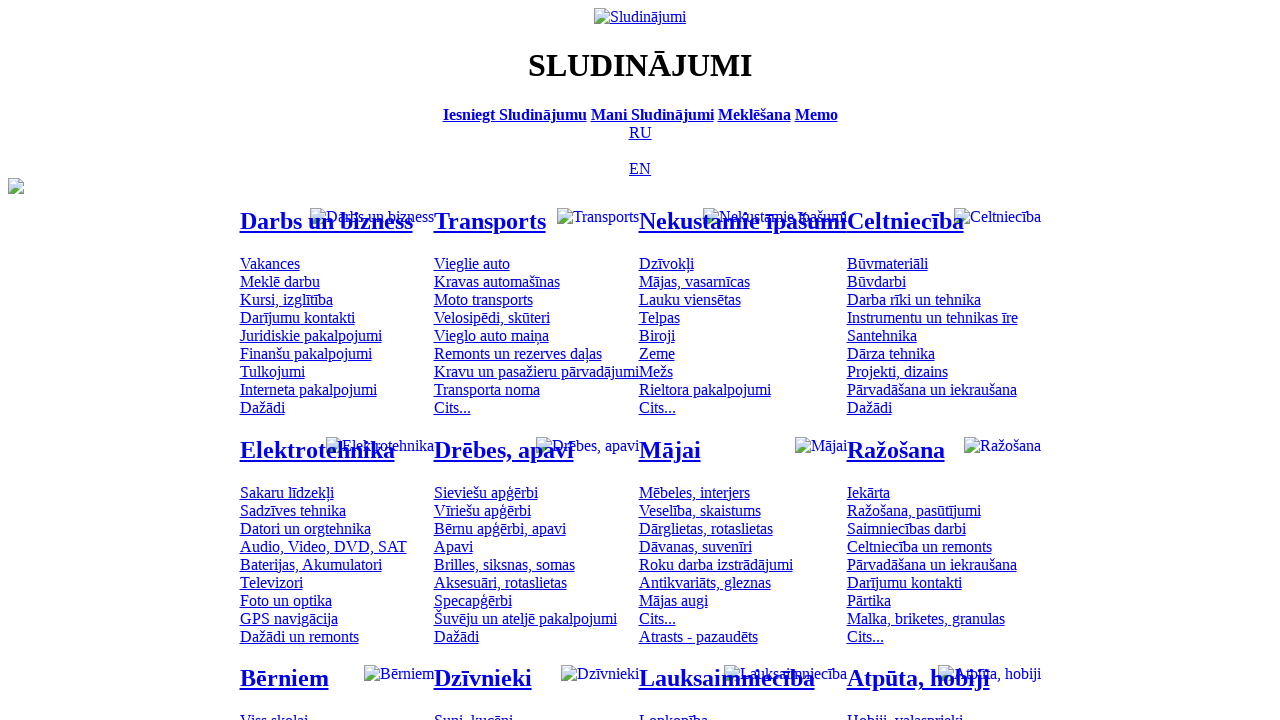